Tests form filling with iframe handling by entering text in a field on the main page, switching to an iframe, and filling a field inside the frame

Starting URL: https://praf002.github.io/

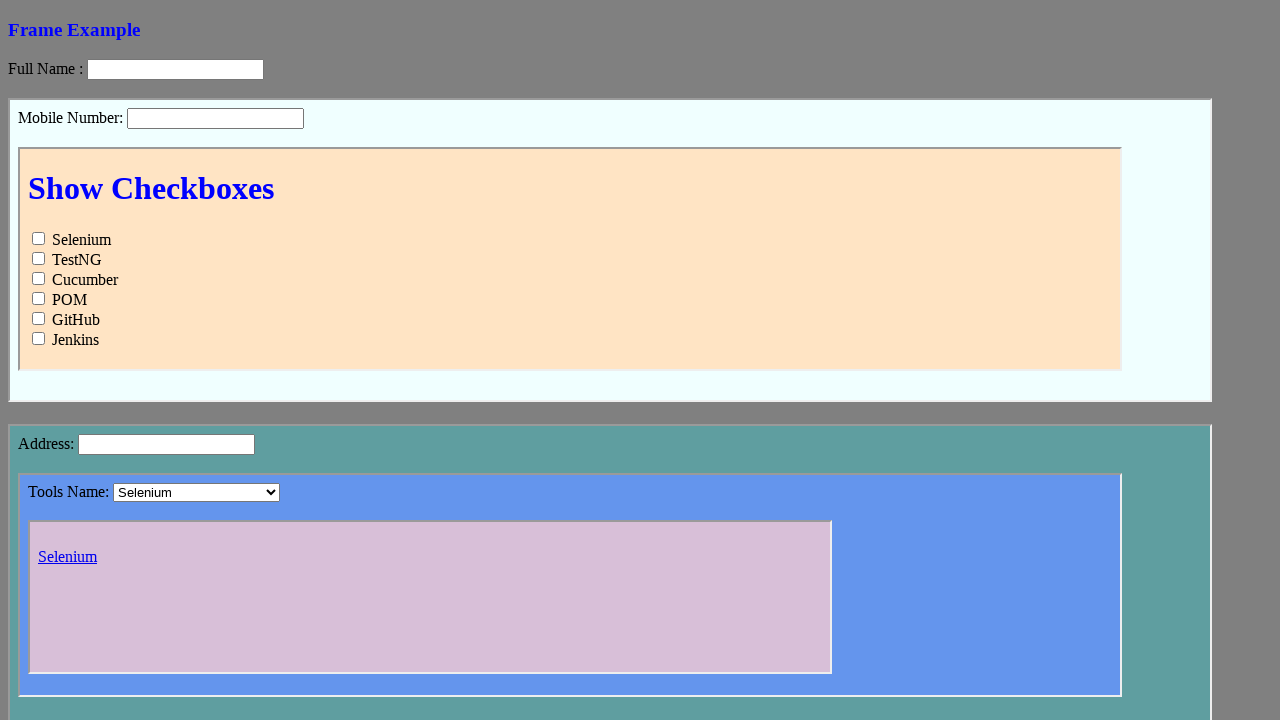

Filled name field with 'selenium testing' on main page on input#name
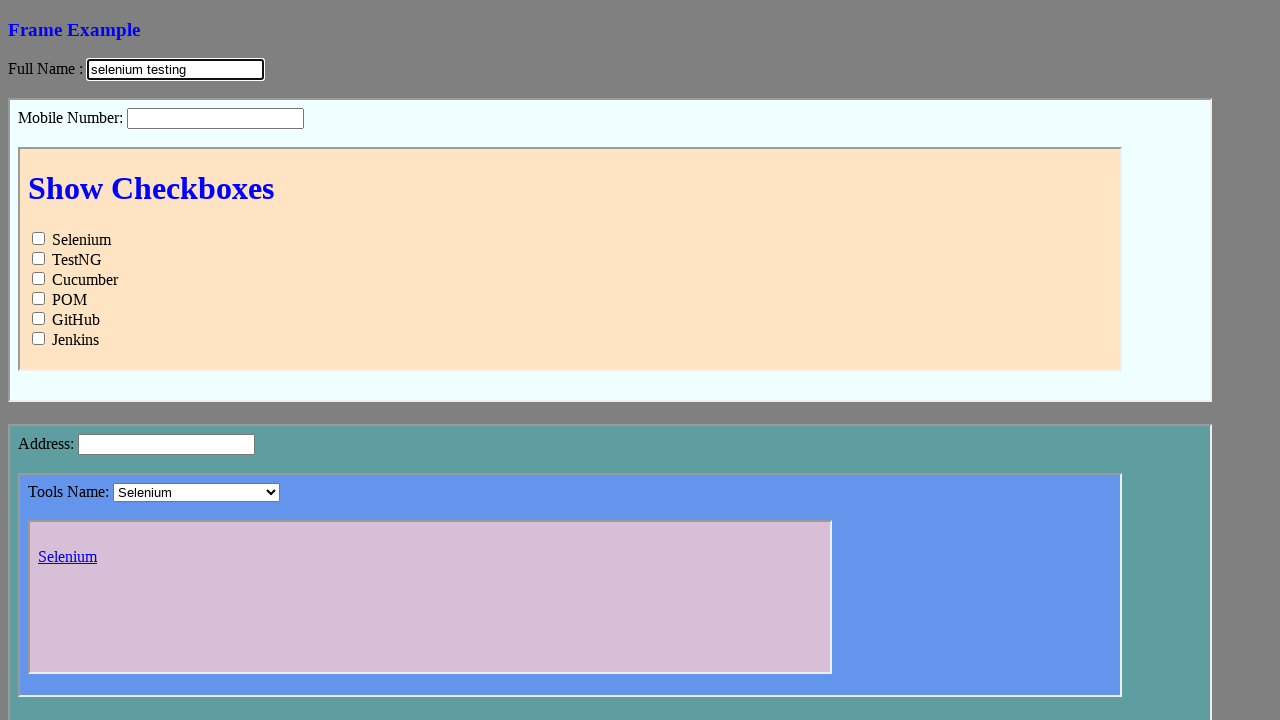

Located and switched to first iframe
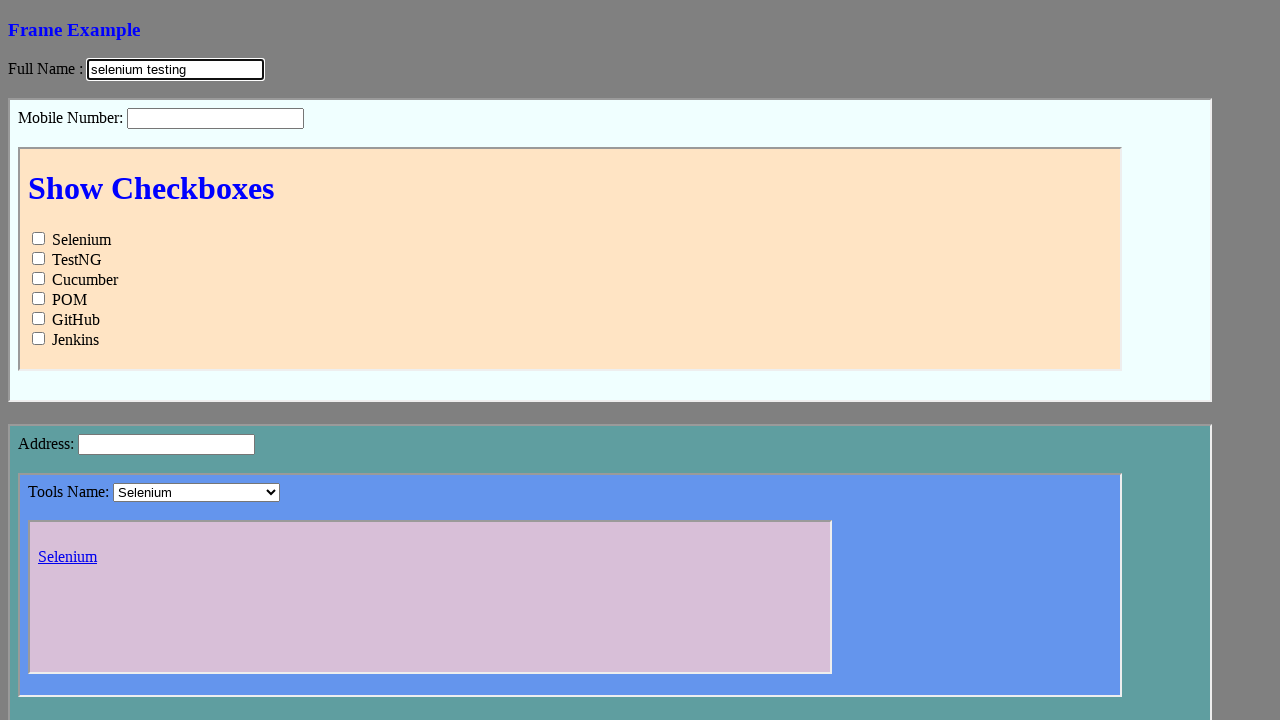

Filled mobile field inside iframe with 'hello world' on iframe >> nth=0 >> internal:control=enter-frame >> #mob
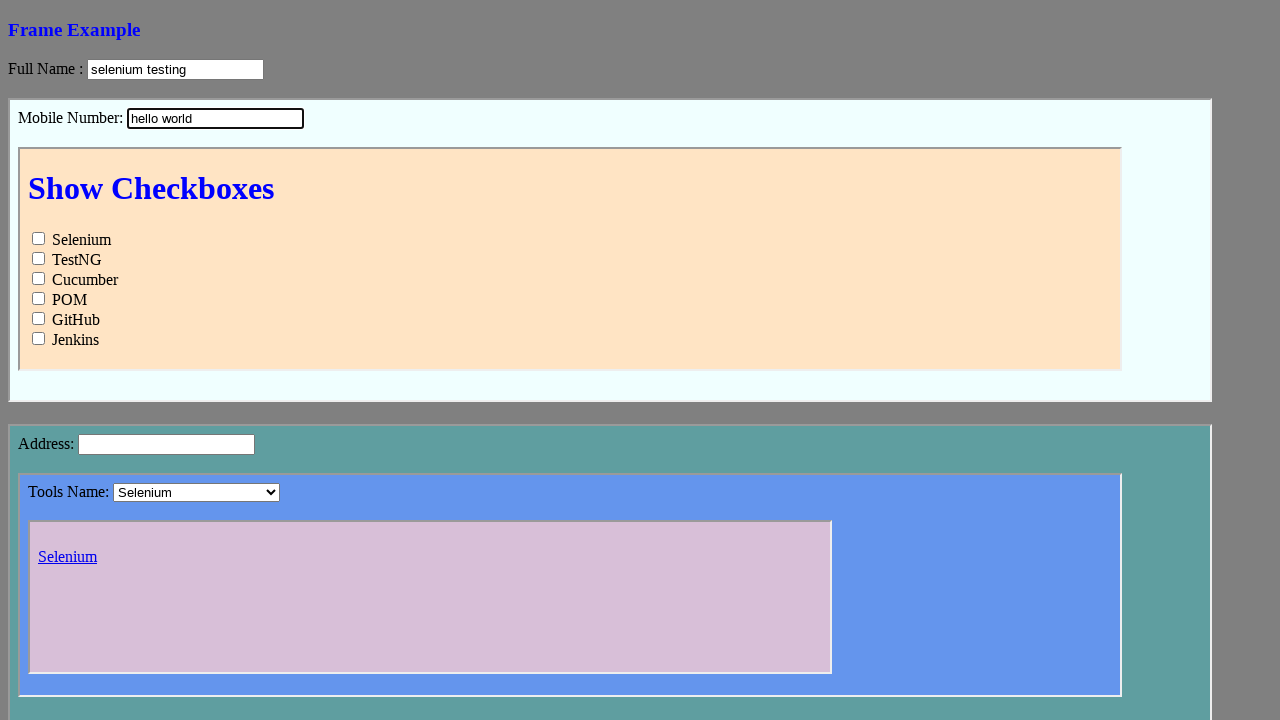

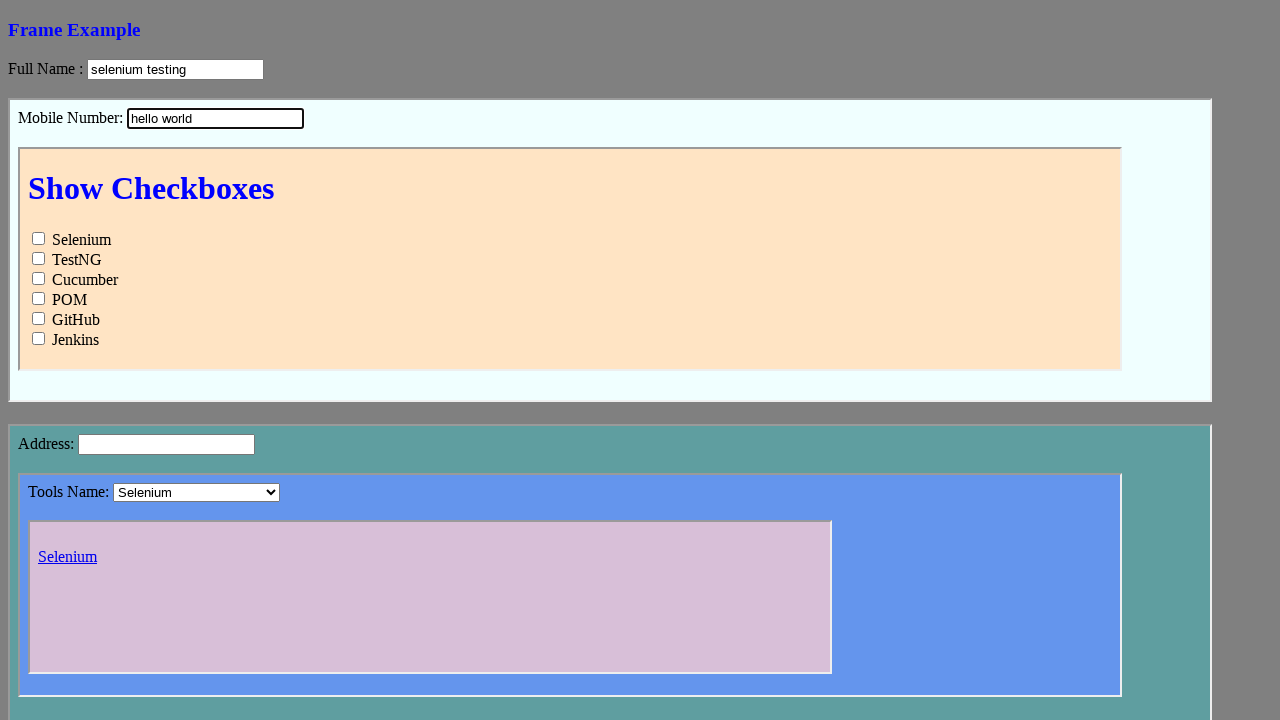